Tests button click functionality and verifies the button text changes after clicking

Starting URL: https://seleniumbase.io/demo_page

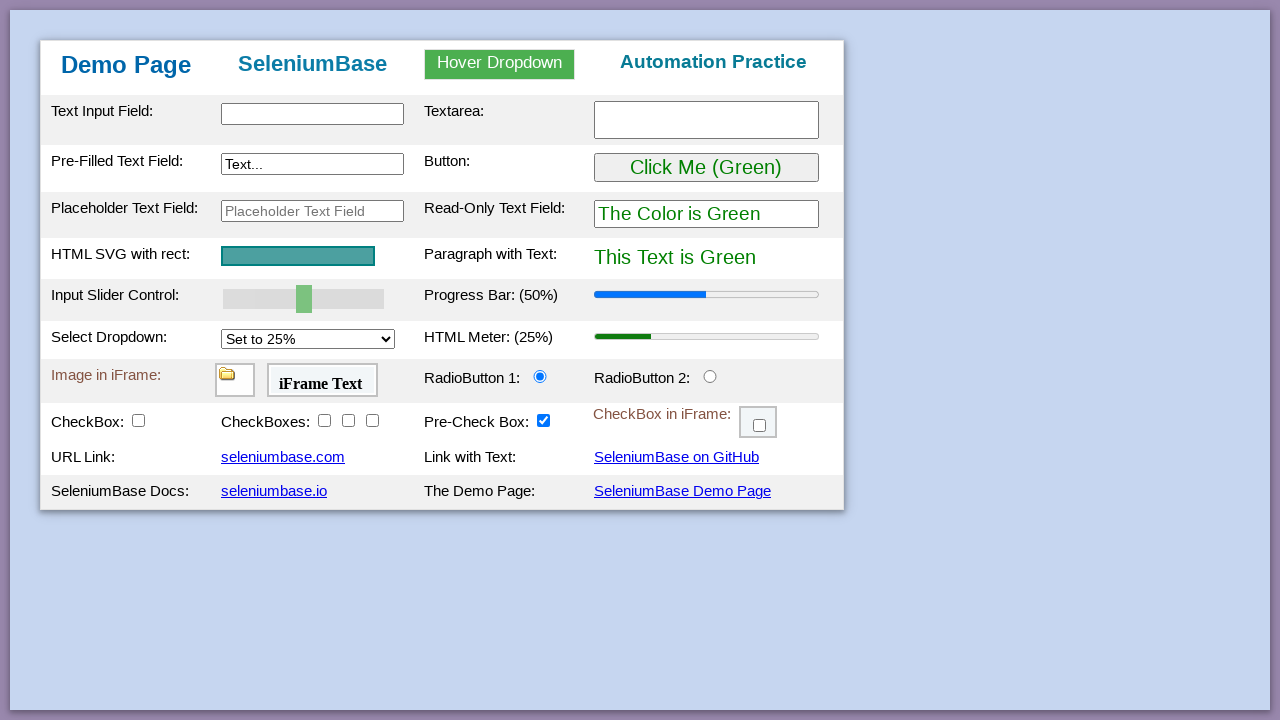

Clicked the button with id 'myButton' at (706, 168) on #myButton
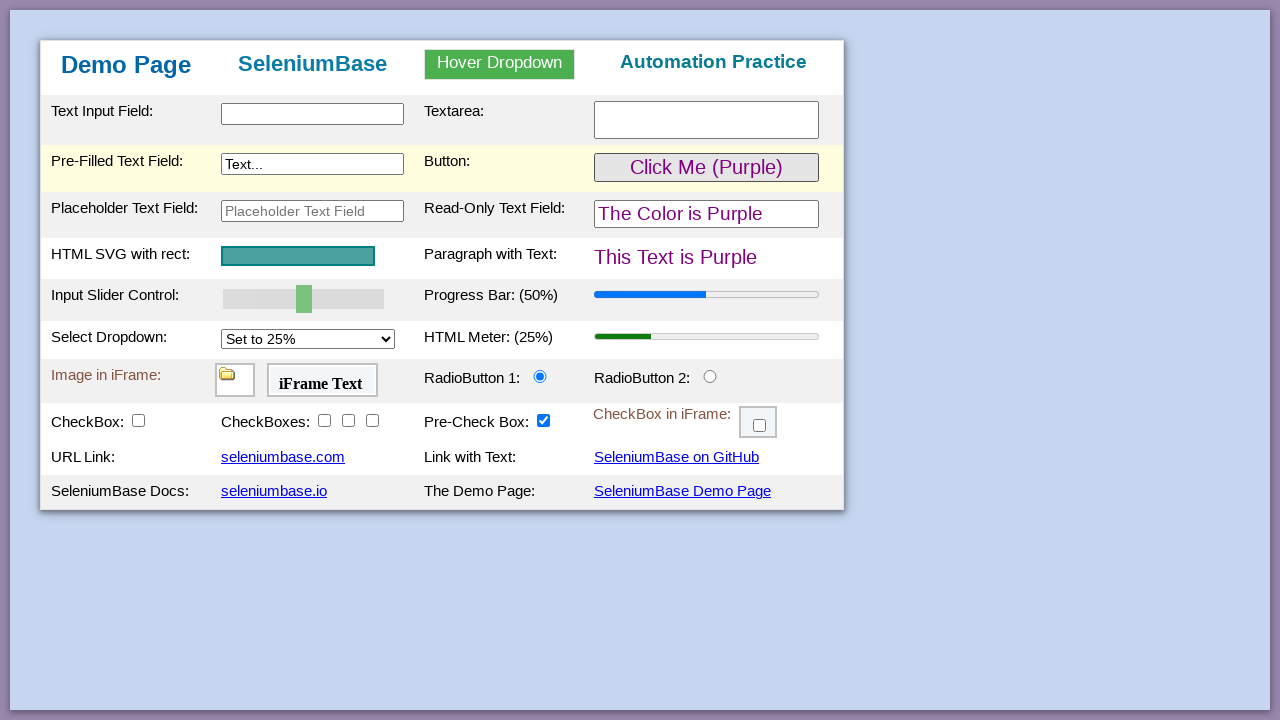

Located the button element
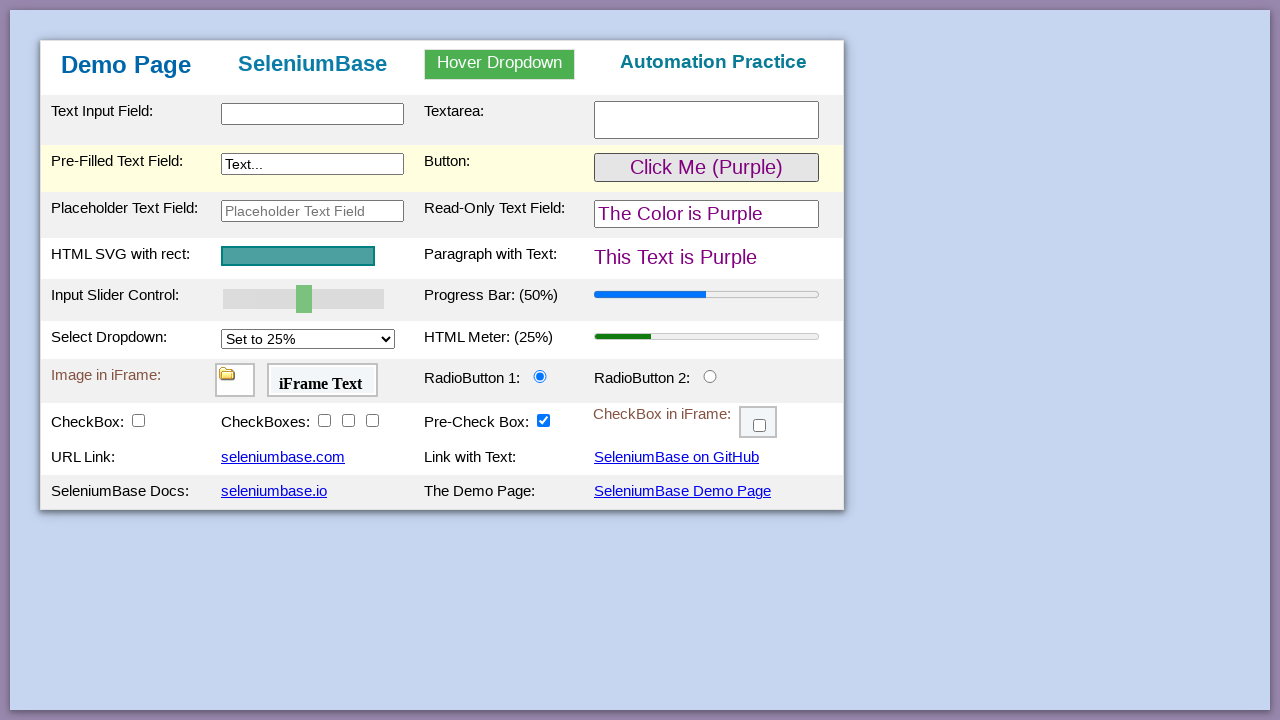

Verified button text changed to 'Click Me (Purple)'
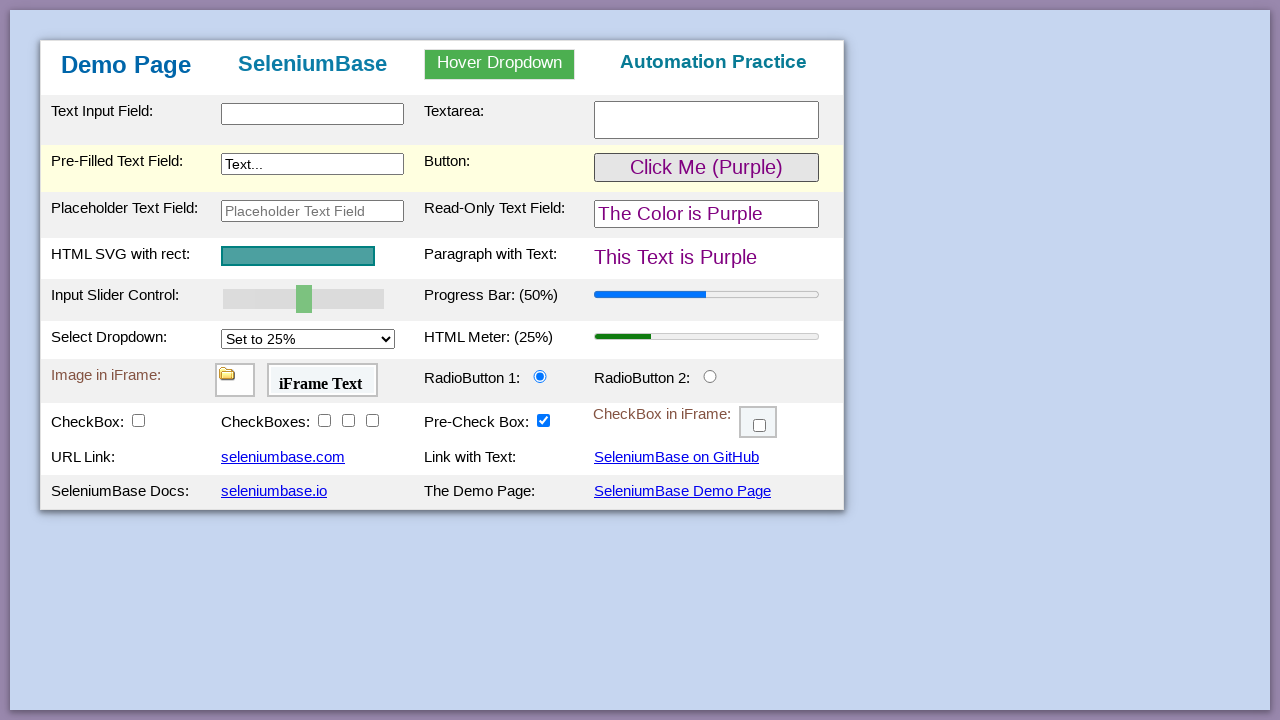

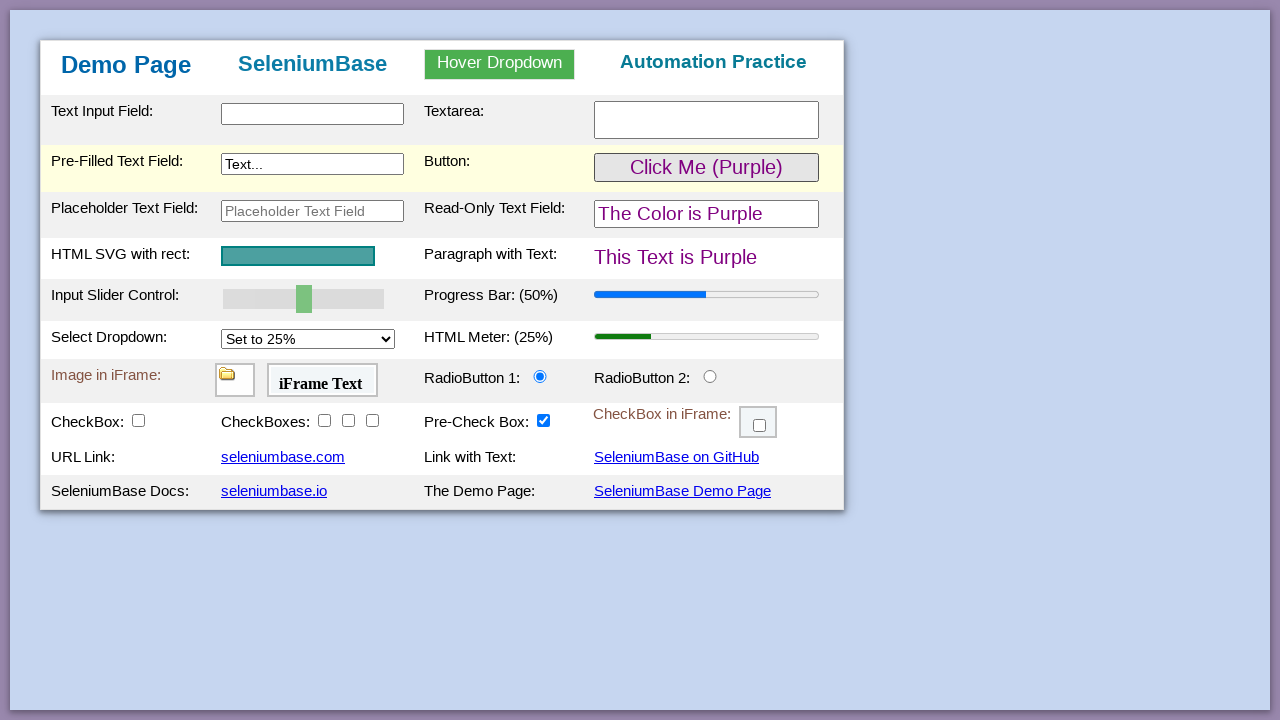